Solves a math captcha by extracting a value from an element attribute, calculating the result, and submitting the form with checkbox selections

Starting URL: http://suninjuly.github.io/get_attribute.html

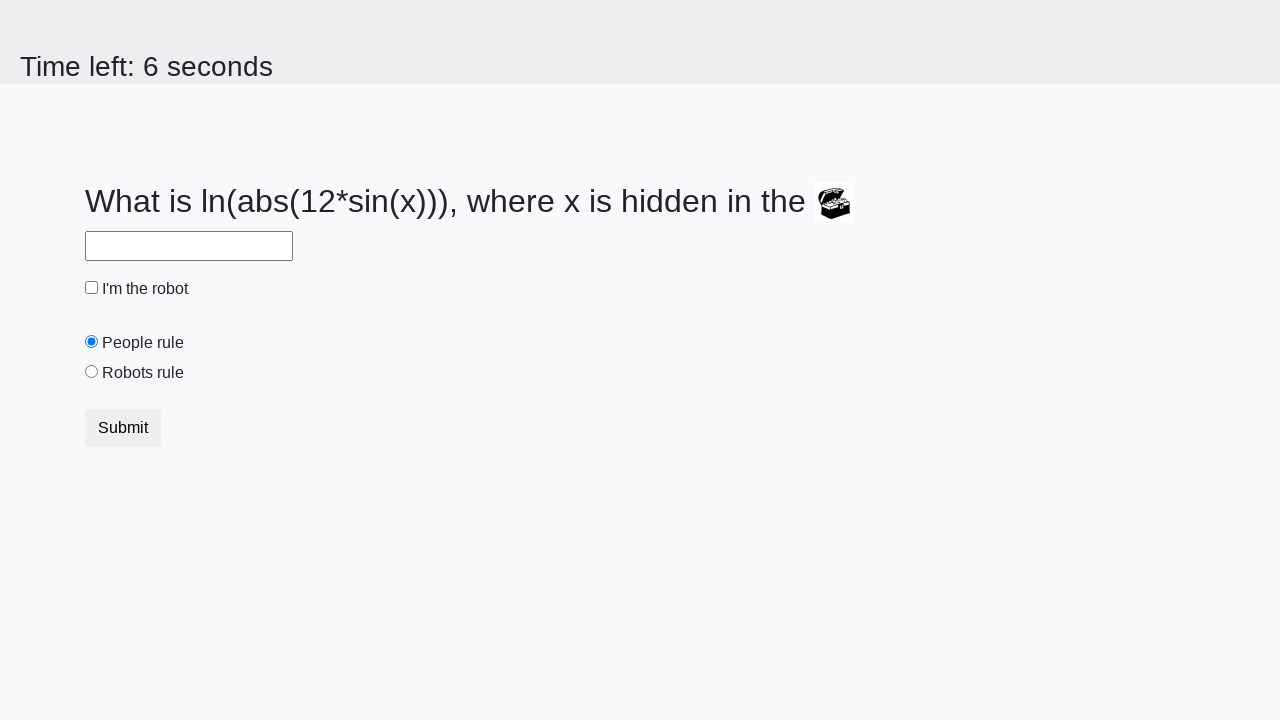

Located treasure element
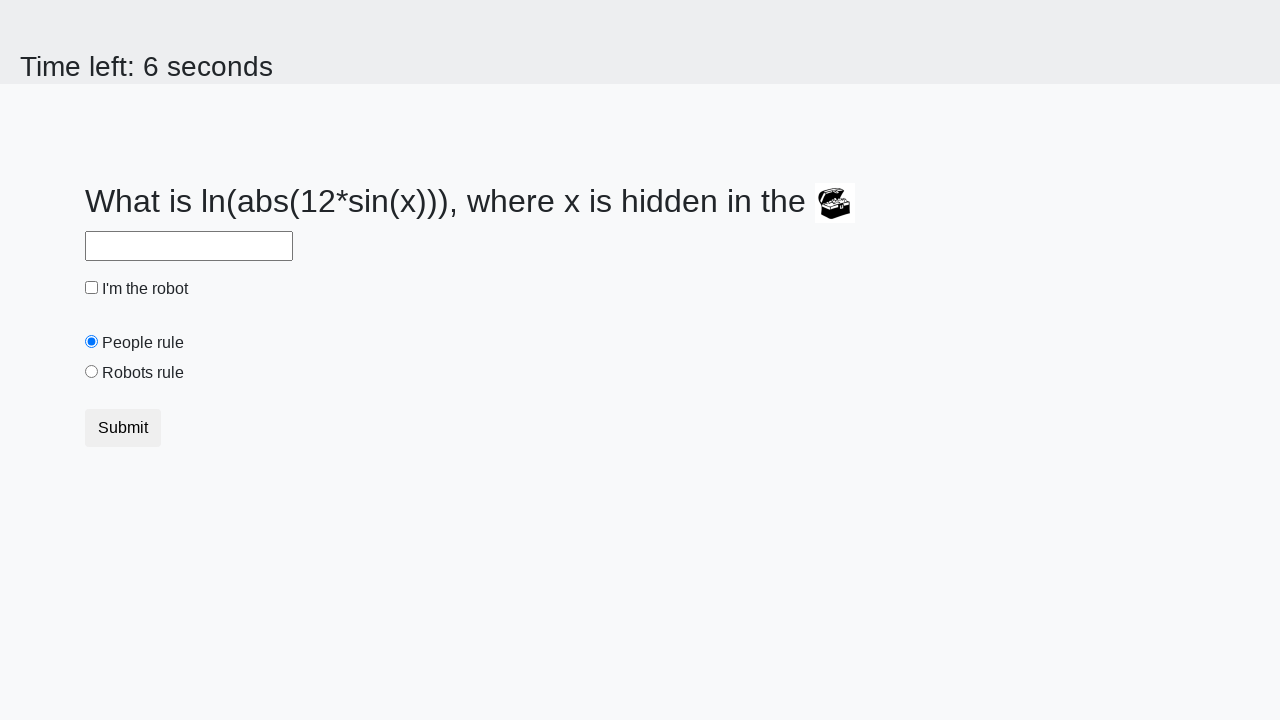

Extracted treasure value from valuex attribute: 14
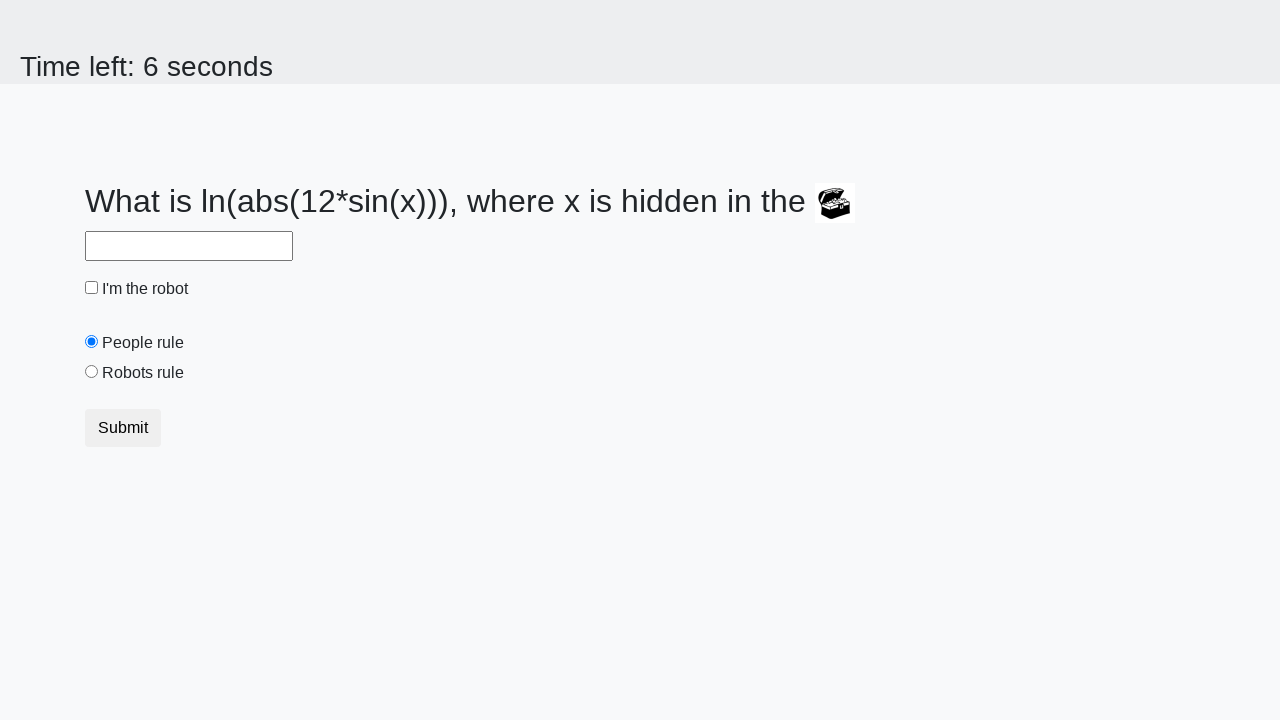

Calculated math captcha result: 2.4754696164269507
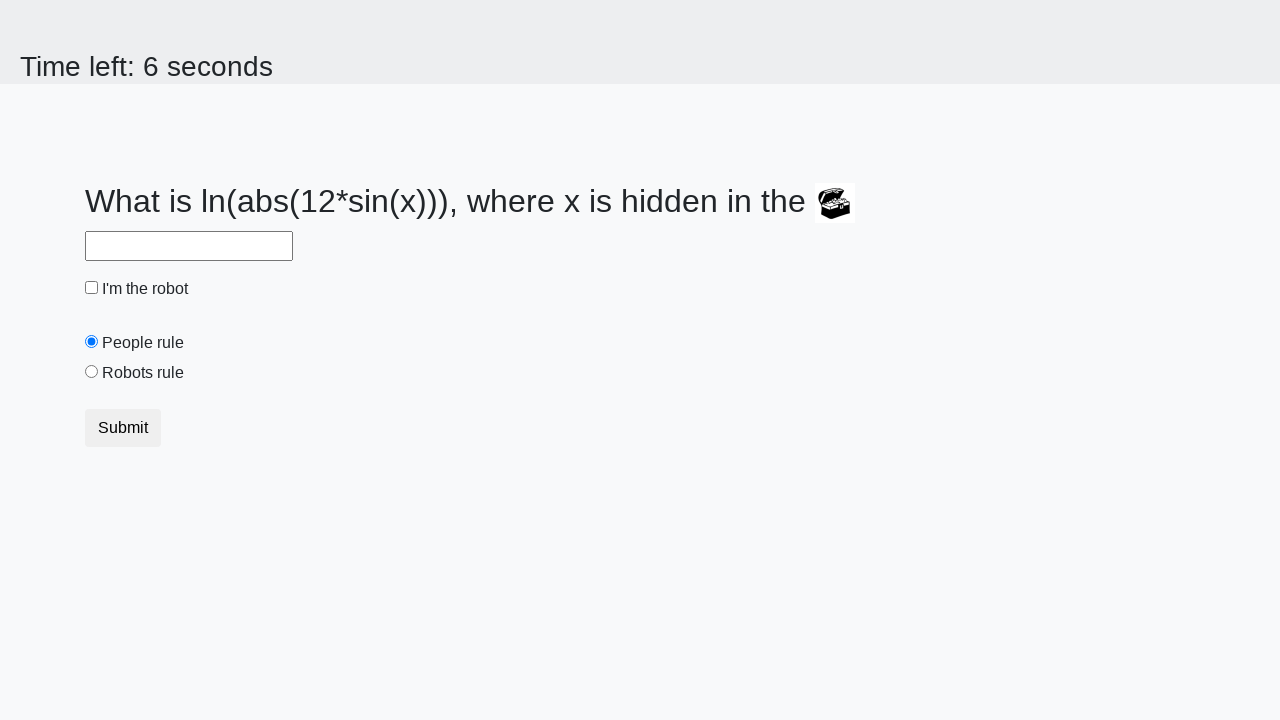

Filled answer field with calculated value: 2.4754696164269507 on #answer
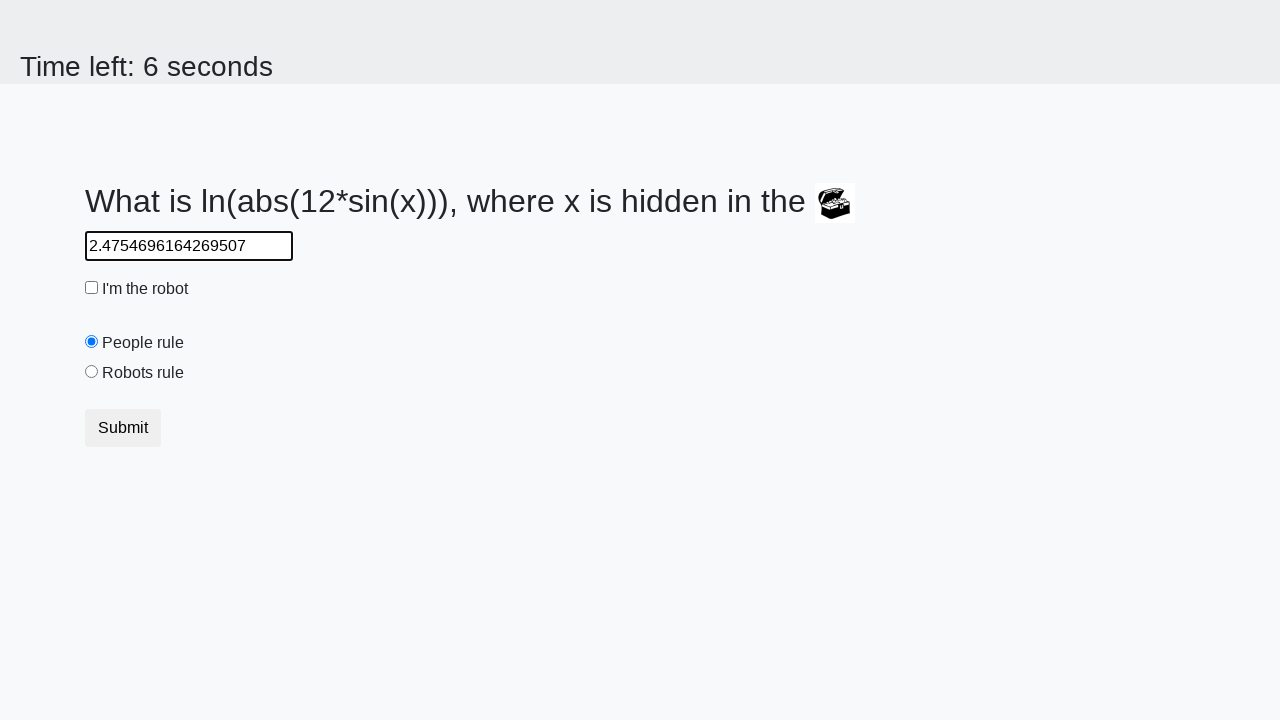

Clicked robot checkbox at (92, 288) on #robotCheckbox
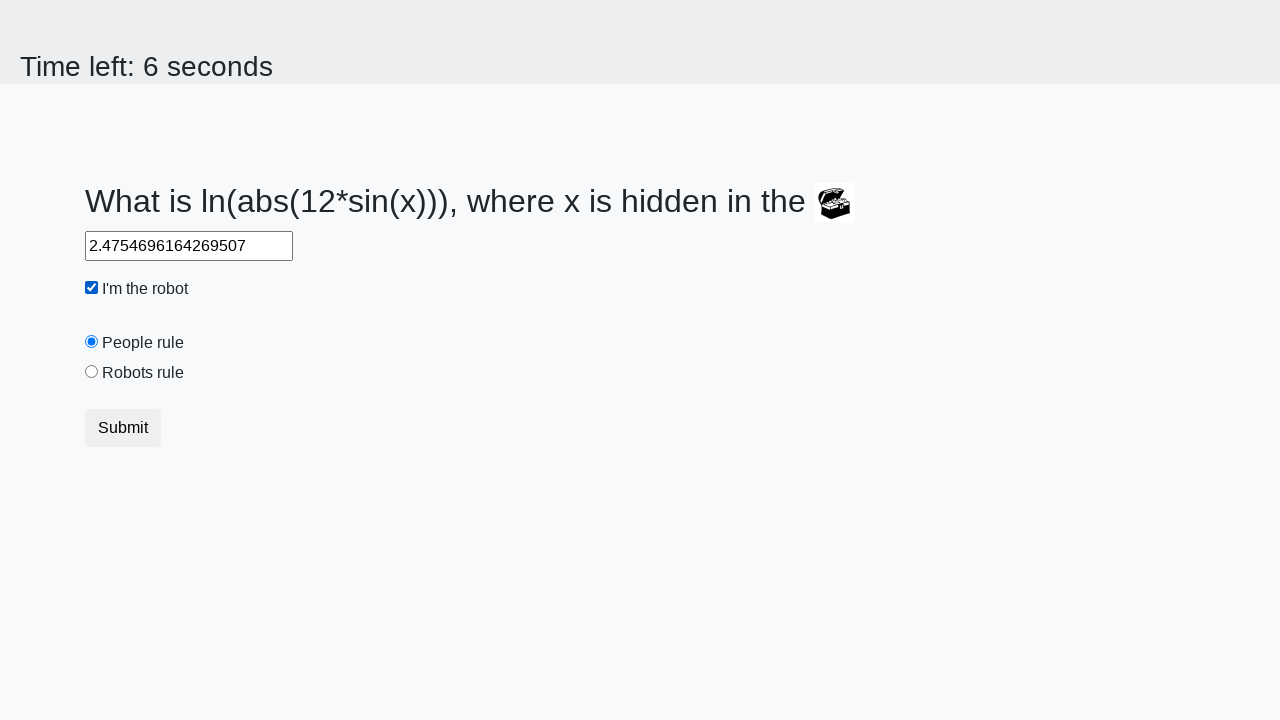

Clicked 'robots rule' radio button at (92, 372) on #robotsRule
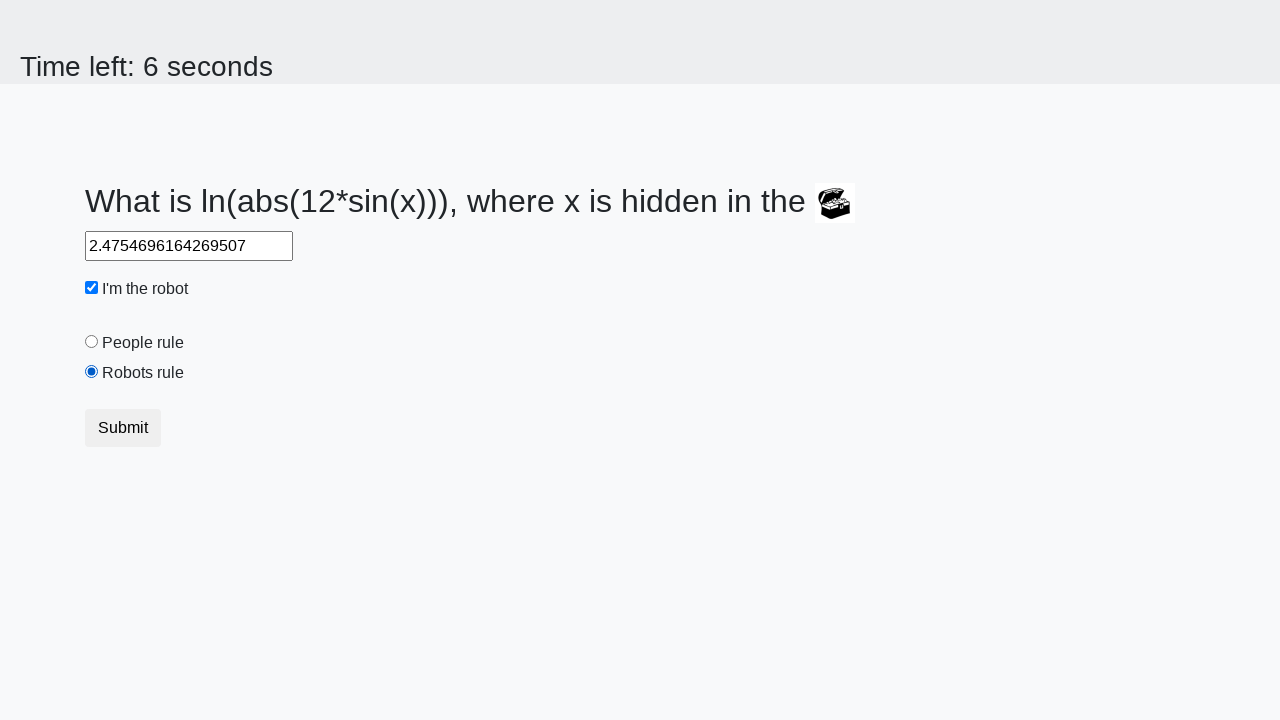

Clicked submit button to submit form at (123, 428) on button.btn
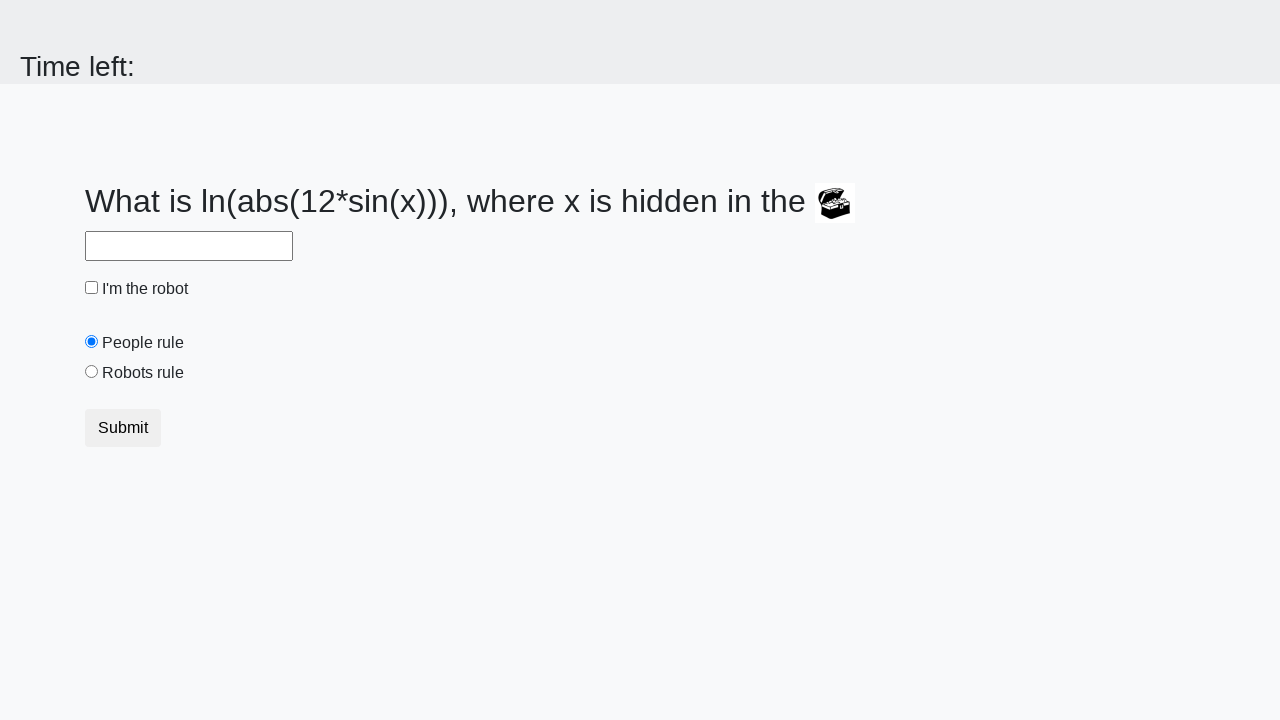

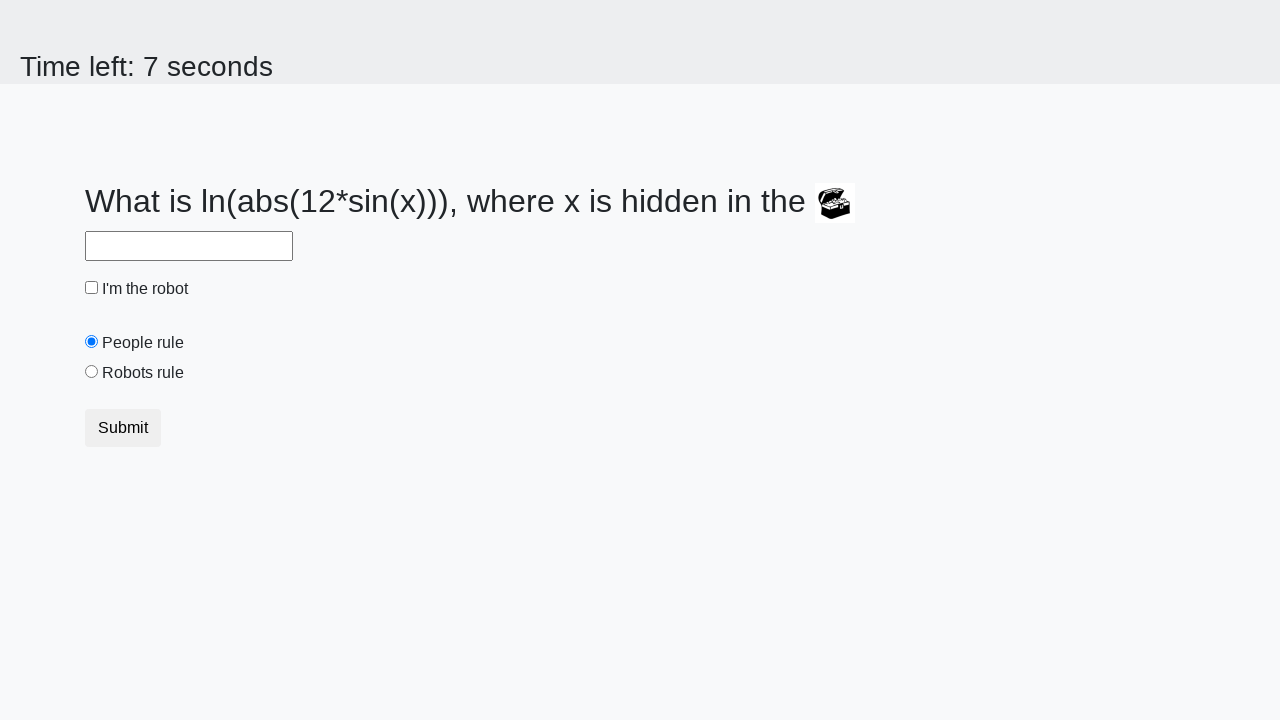